Tests JavaScript alert handling by triggering a prompt alert, entering text, accepting it, and validating the result

Starting URL: https://testautomationpractice.blogspot.com/

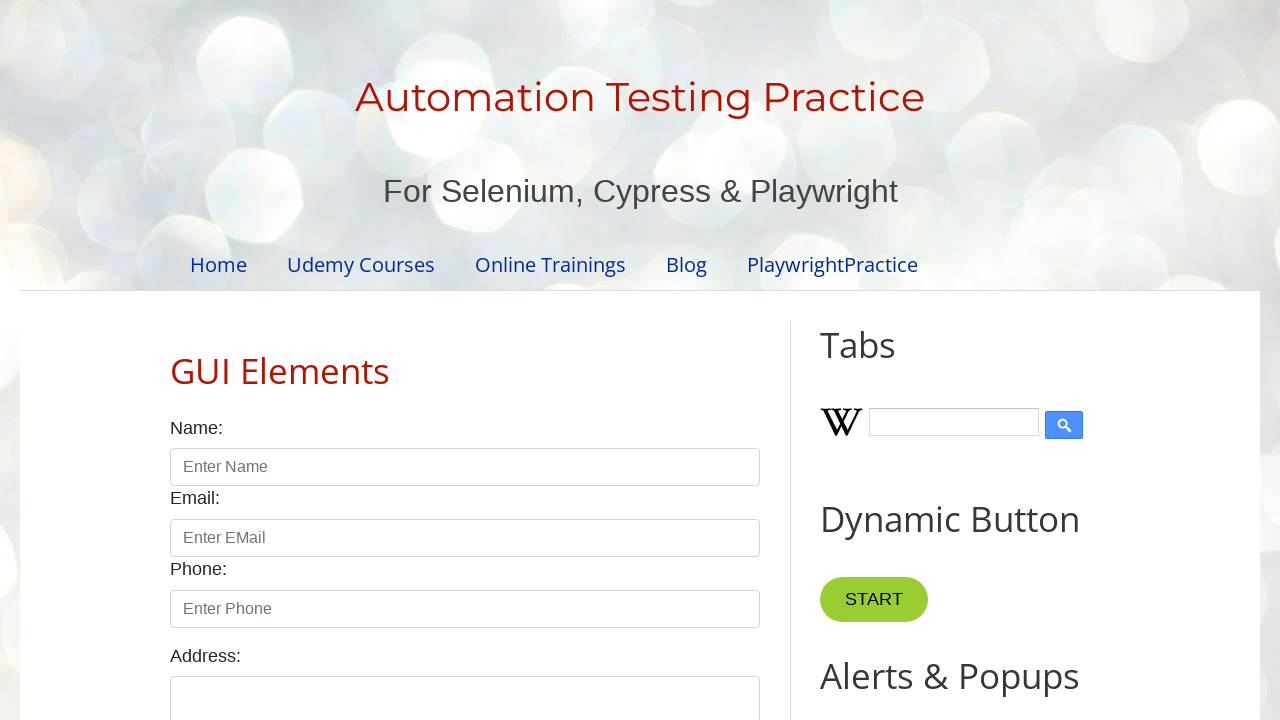

Clicked prompt button to trigger alert at (890, 360) on #promptBtn
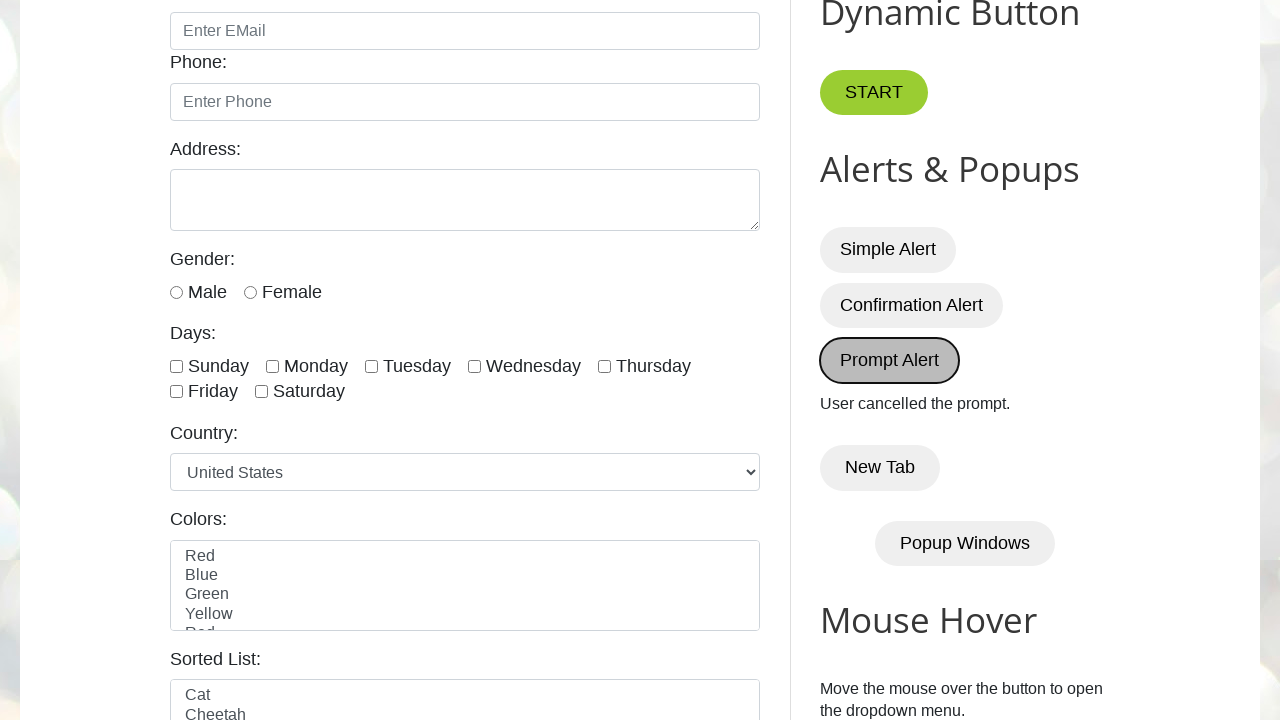

Set up dialog handler to accept prompt with text 'John'
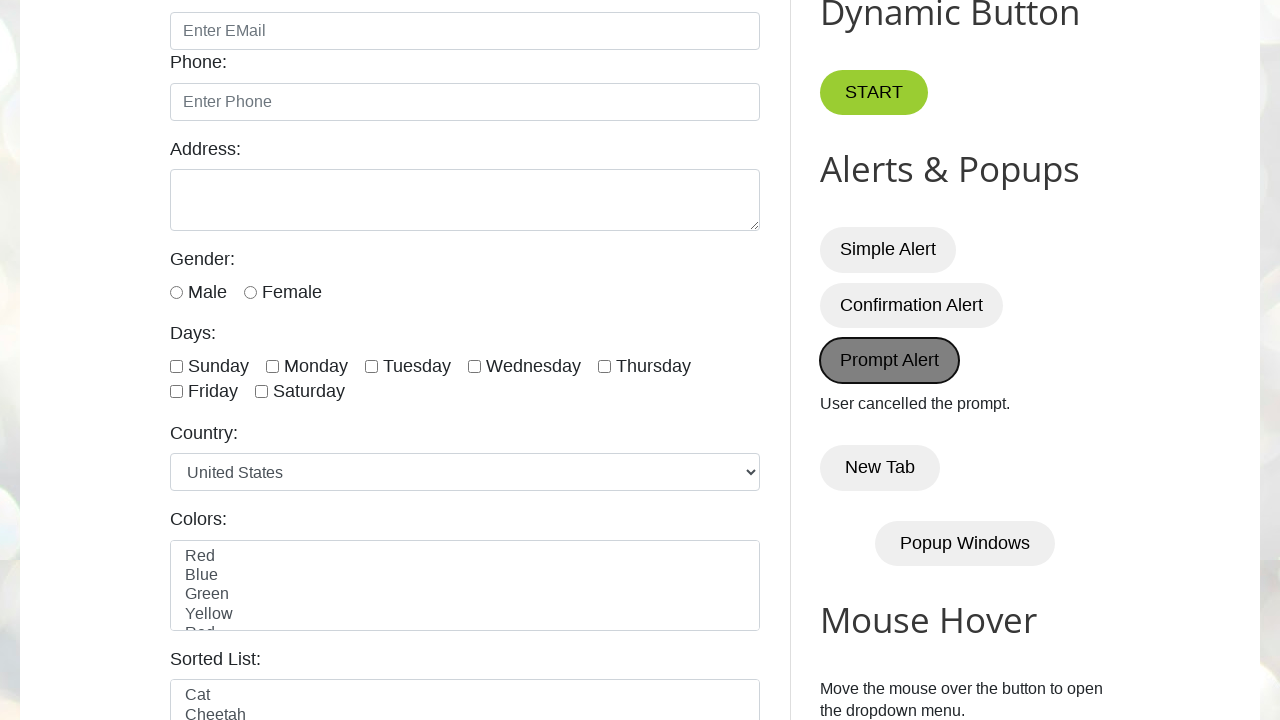

Clicked prompt button again to trigger alert at (890, 360) on #promptBtn
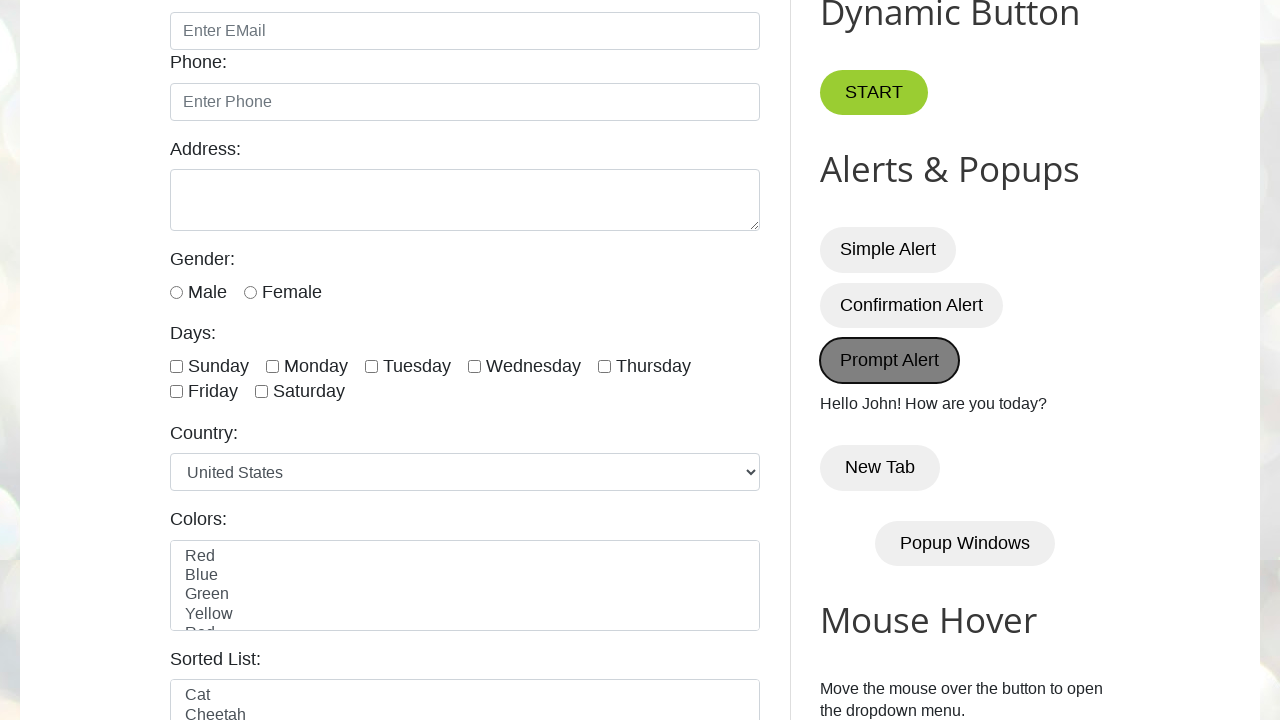

Validated that 'John' appears in demo element after accepting prompt
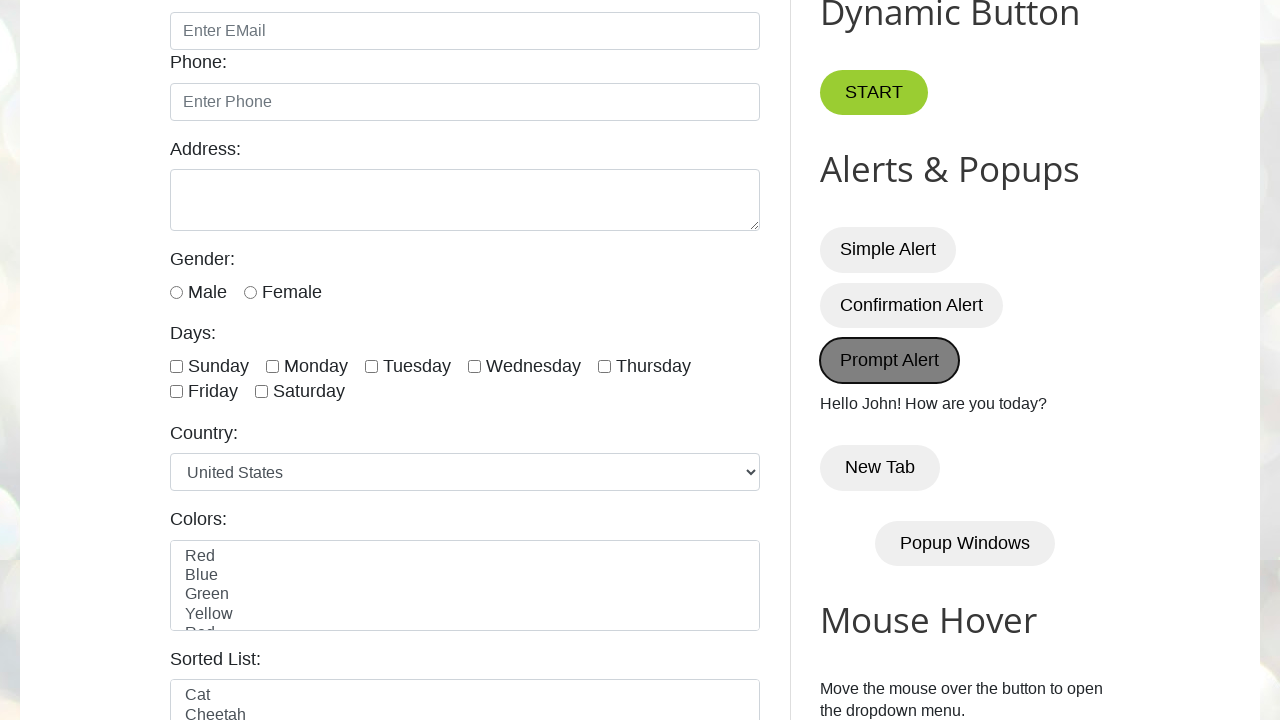

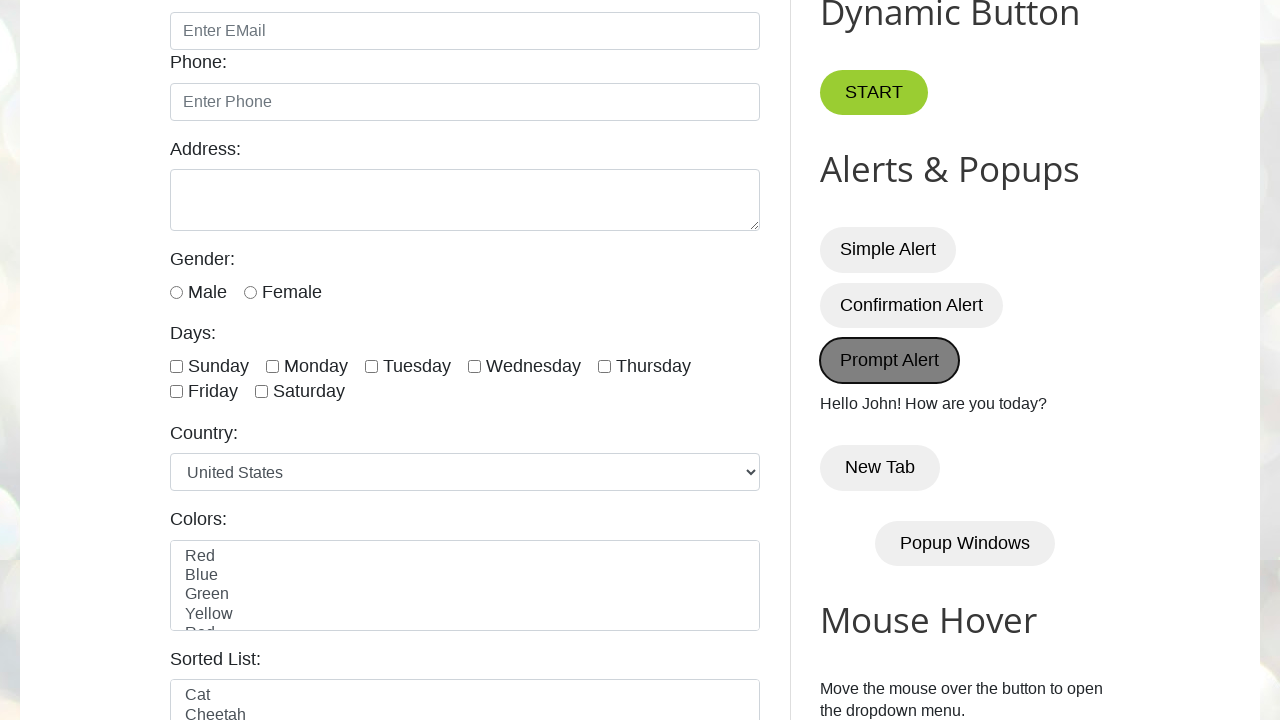